Tests different types of mouse click interactions (double click, right click, and simple click) on buttons and verifies the corresponding messages appear

Starting URL: https://demoqa.com/buttons

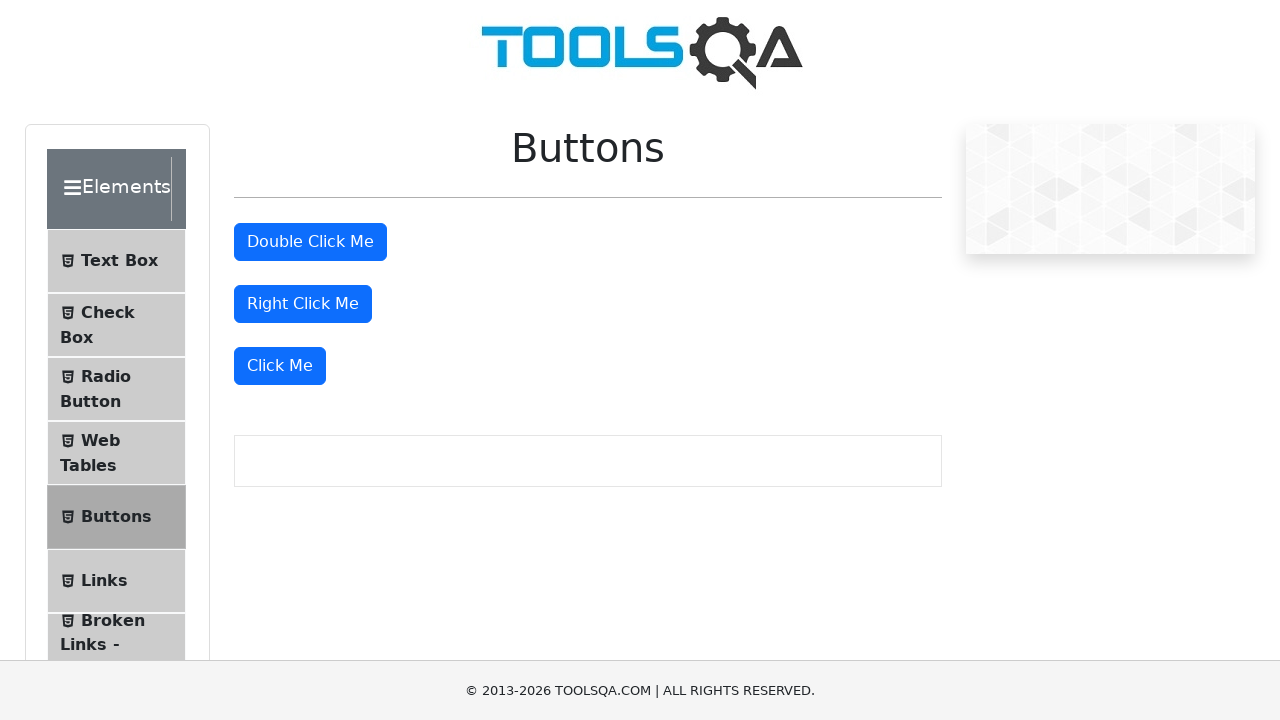

Double-clicked the double click button at (310, 242) on #doubleClickBtn
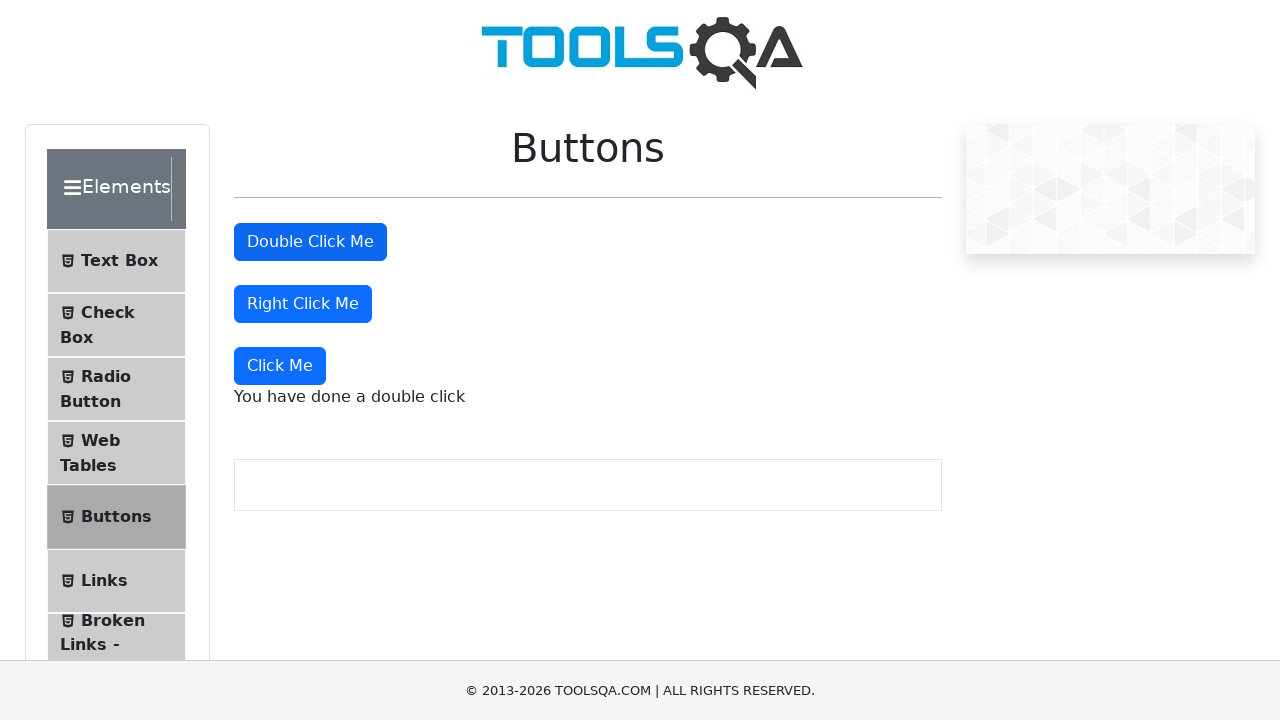

Double click message appeared and is visible
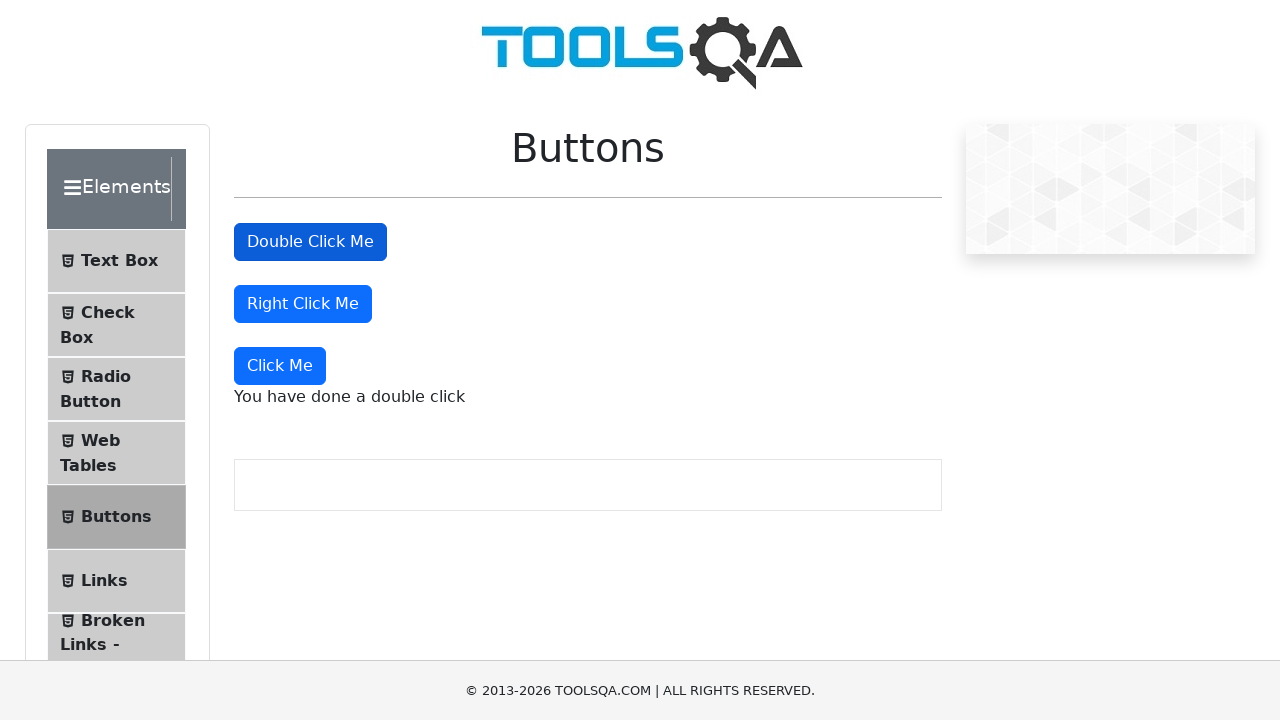

Right-clicked the right click button at (303, 304) on #rightClickBtn
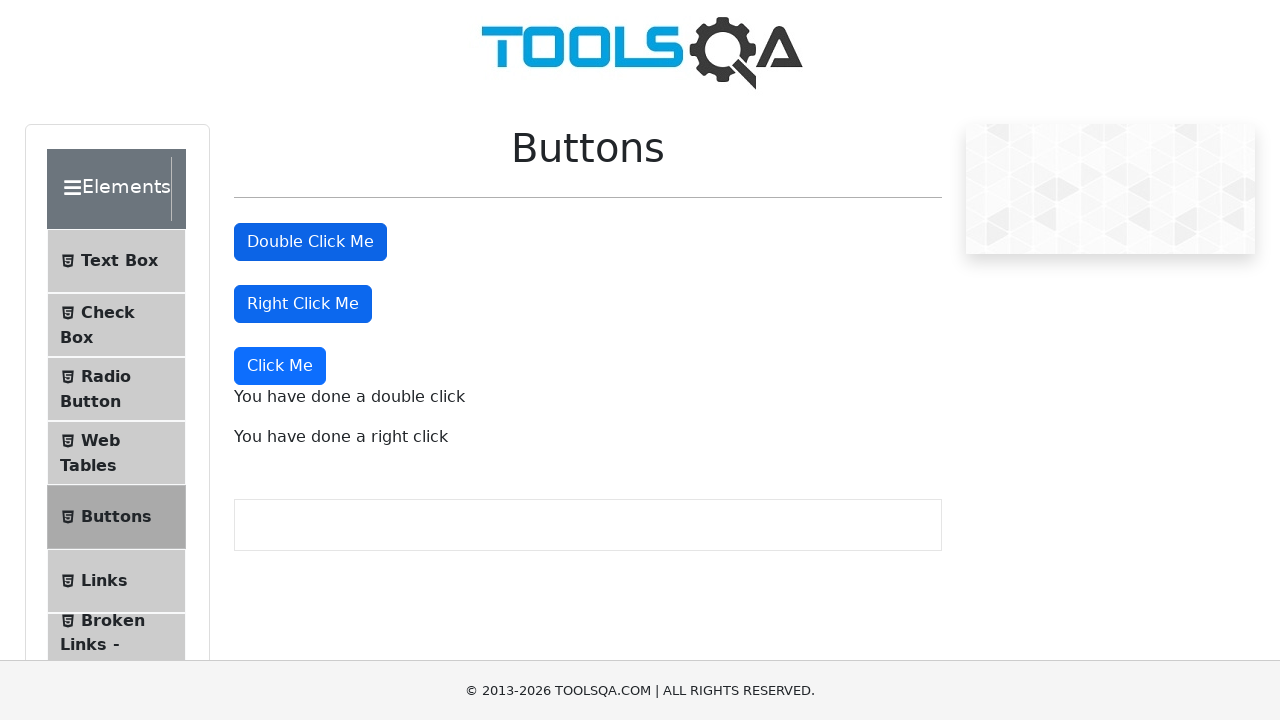

Right click message appeared and is visible
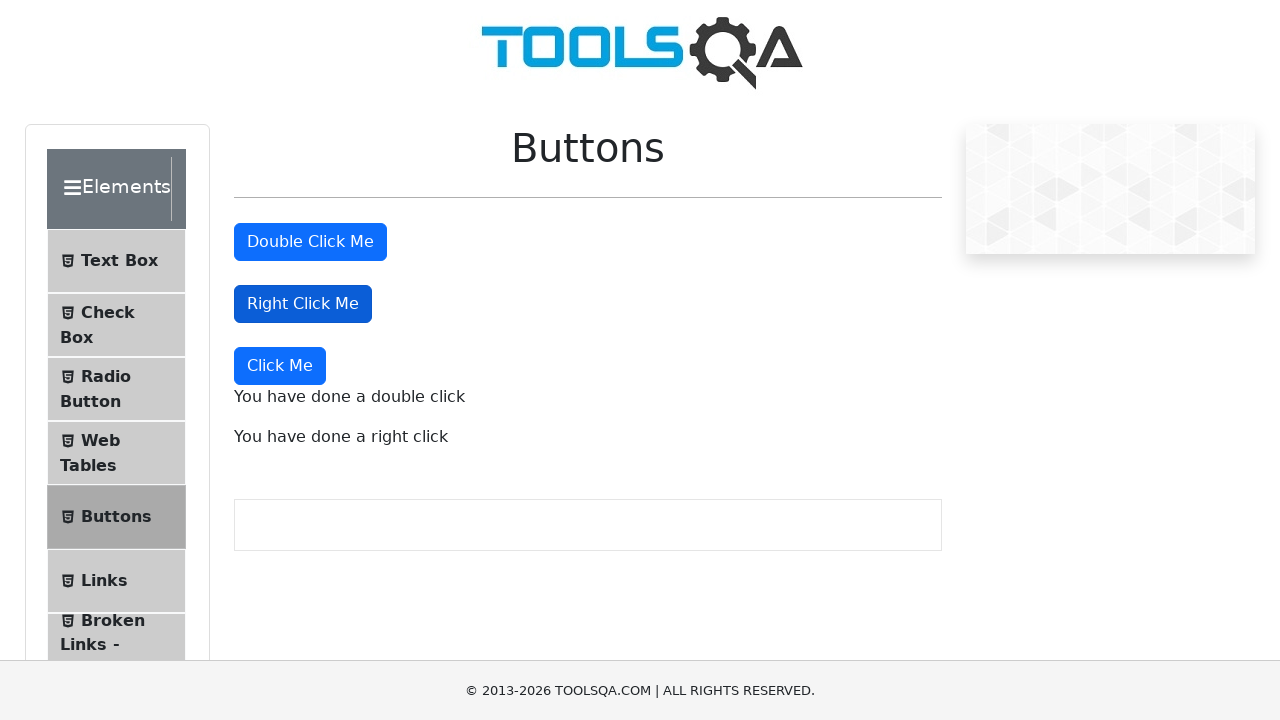

Performed simple click on the dynamic click button at (280, 366) on xpath=//div[3]//button[1]
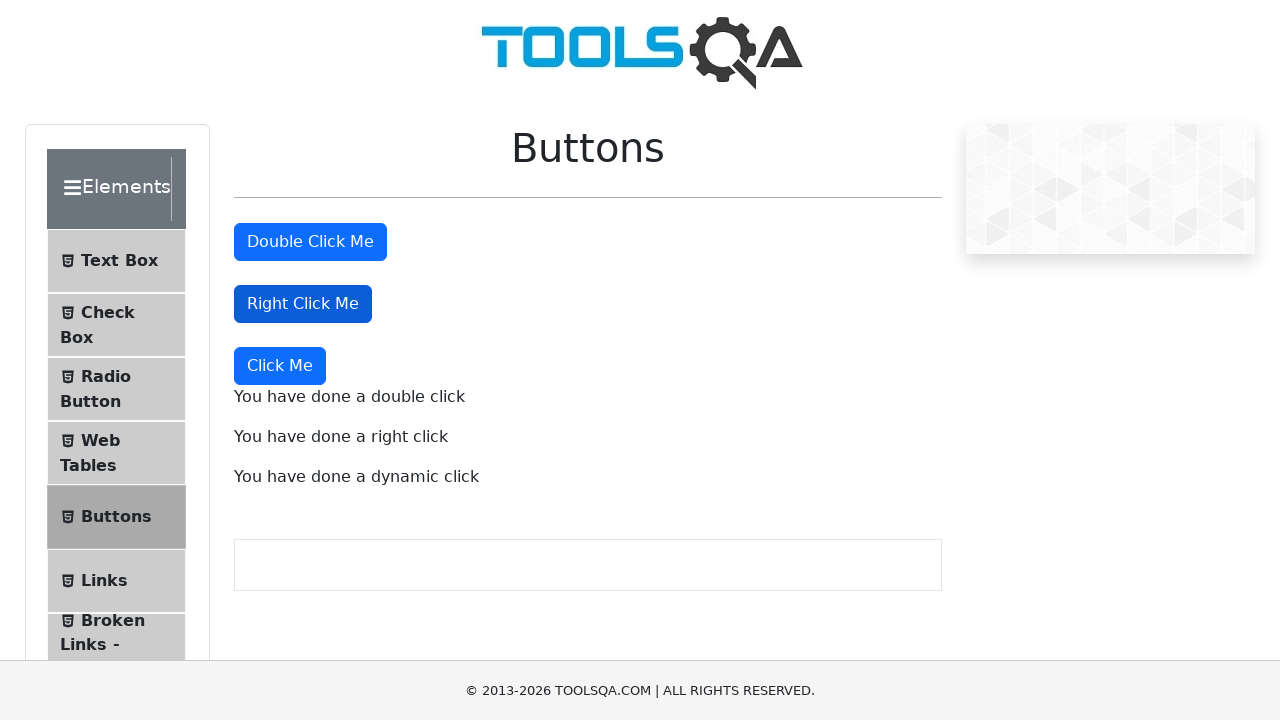

Simple click message appeared and is visible
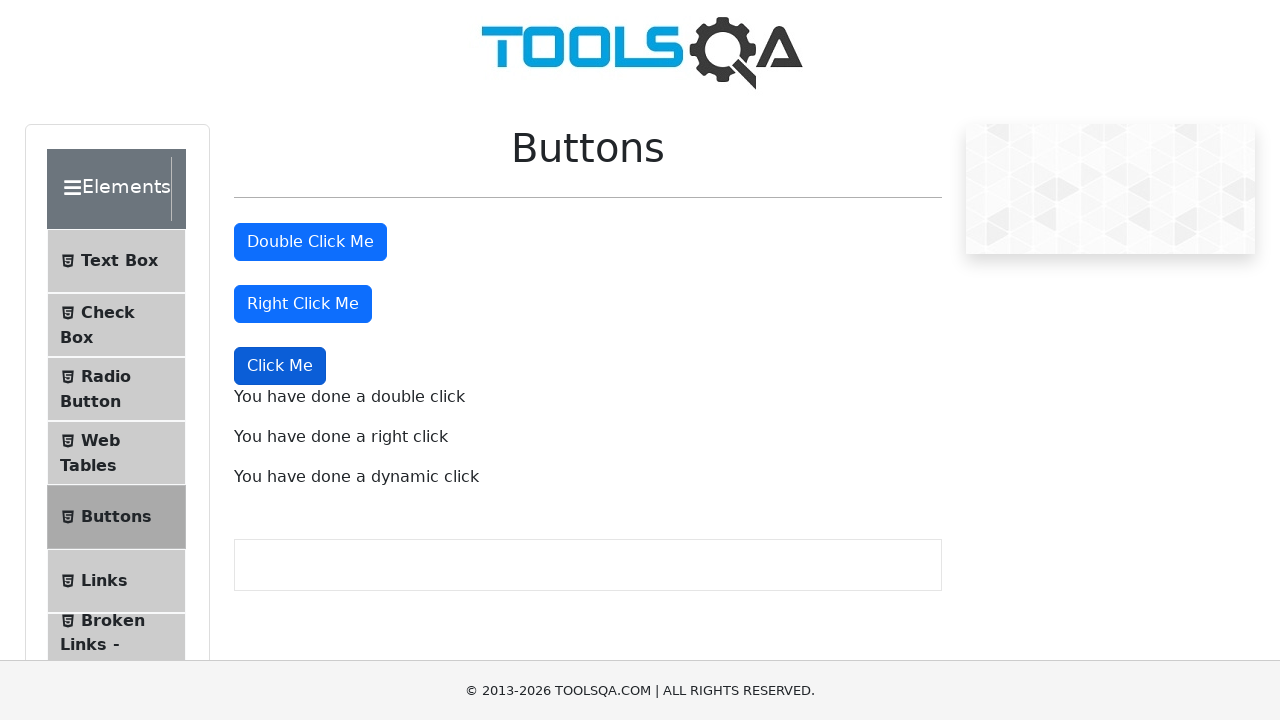

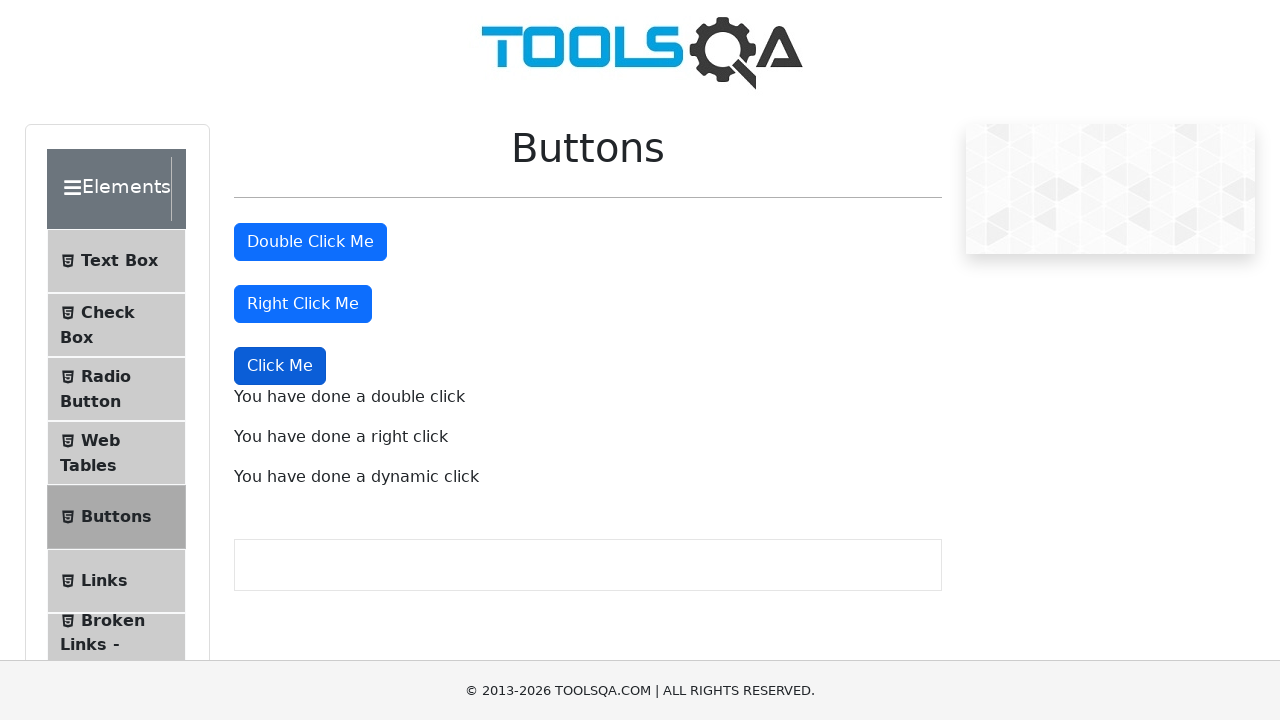